Tests form submission by filling in name, email, and password fields and clicking the submit button

Starting URL: https://demoapps.qspiders.com/ui?scenario=1

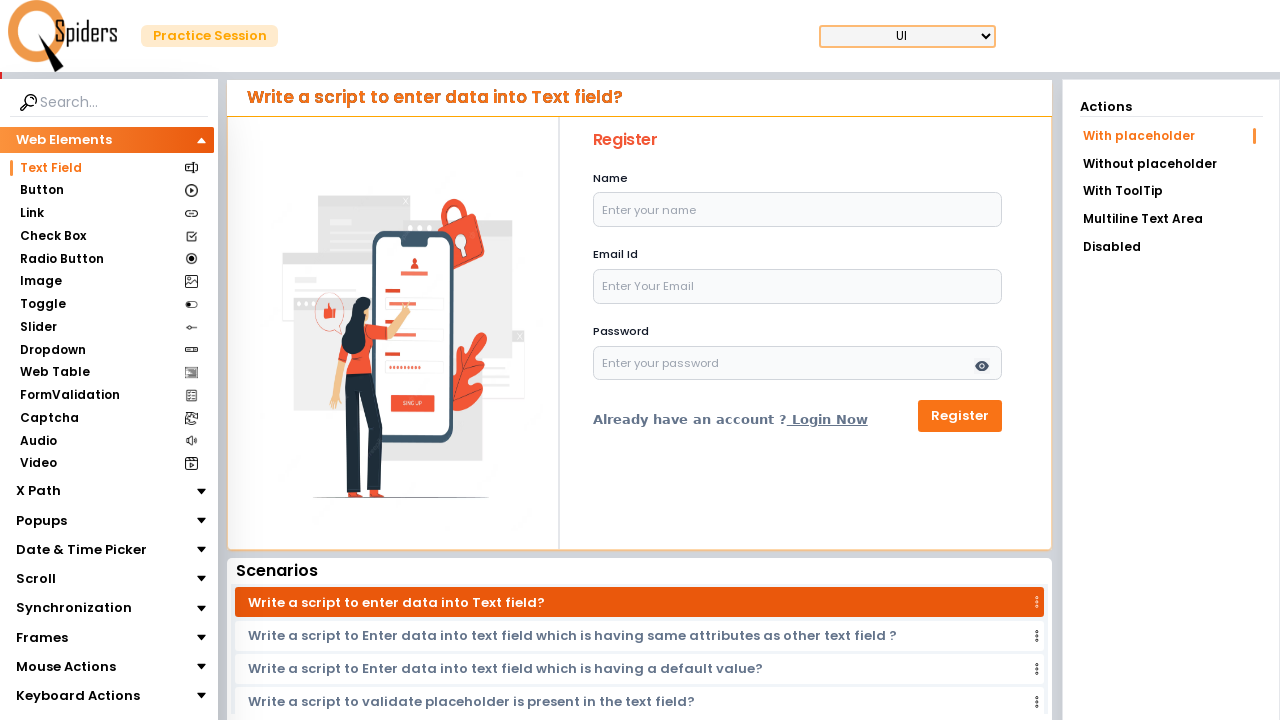

Filled name field with 'John Doe' on #name
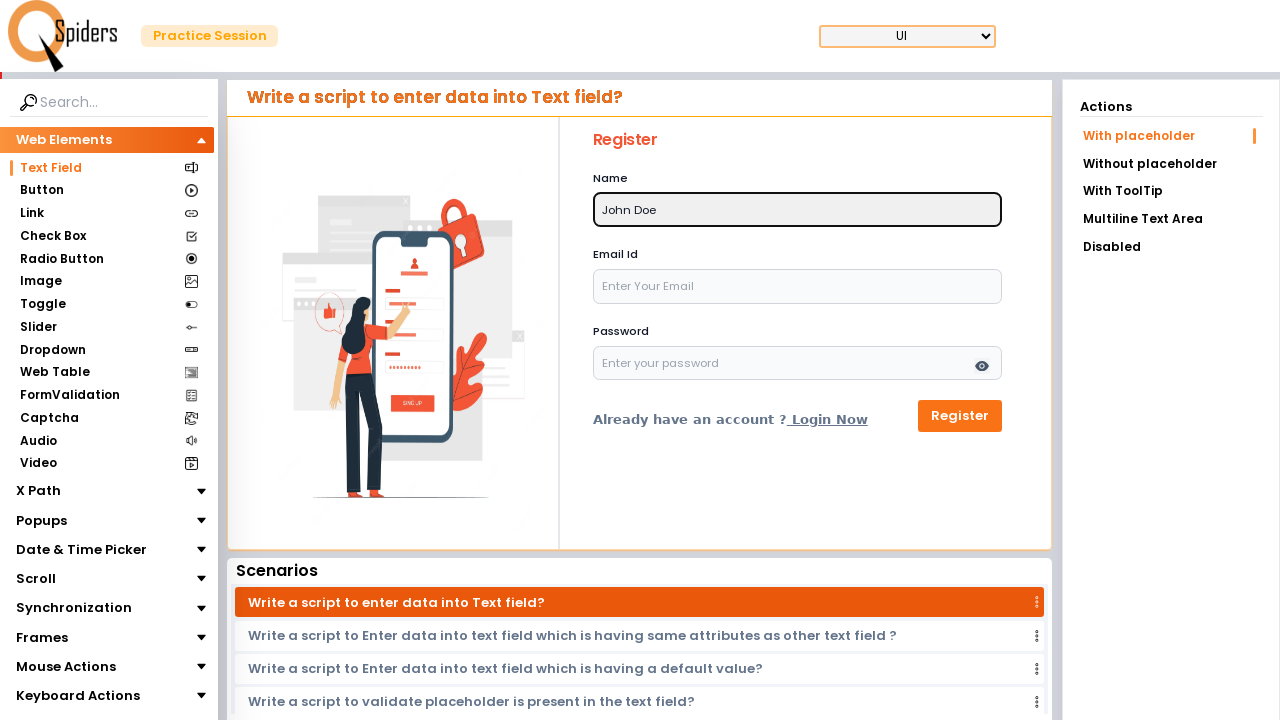

Filled email field with 'john@example.com' on #email
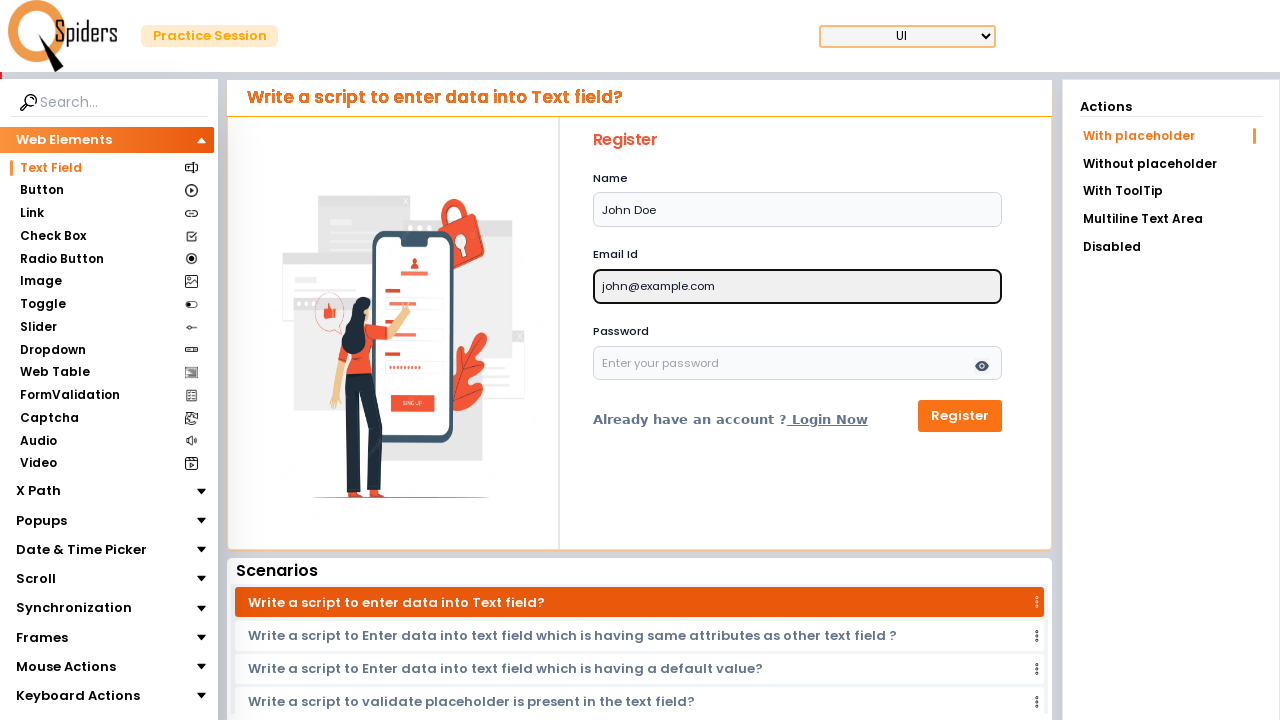

Filled password field with 'secret' on #password
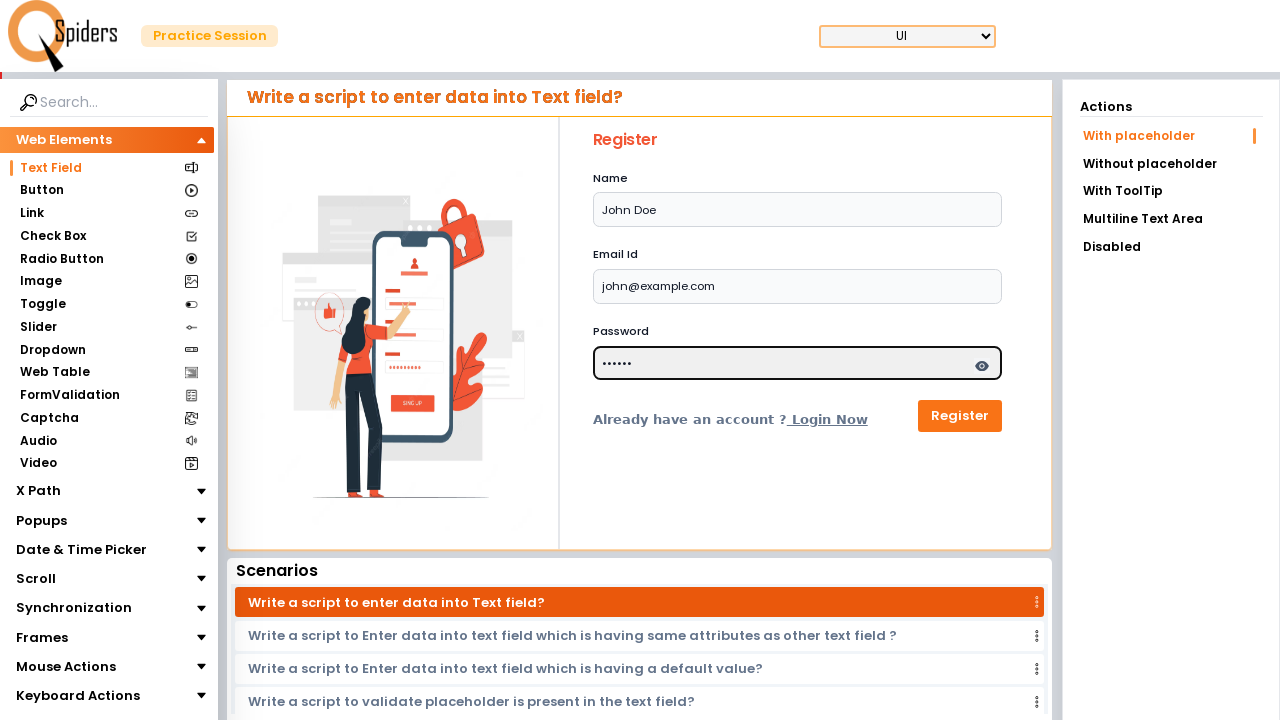

Clicked submit button to submit form at (960, 416) on button[type='submit']
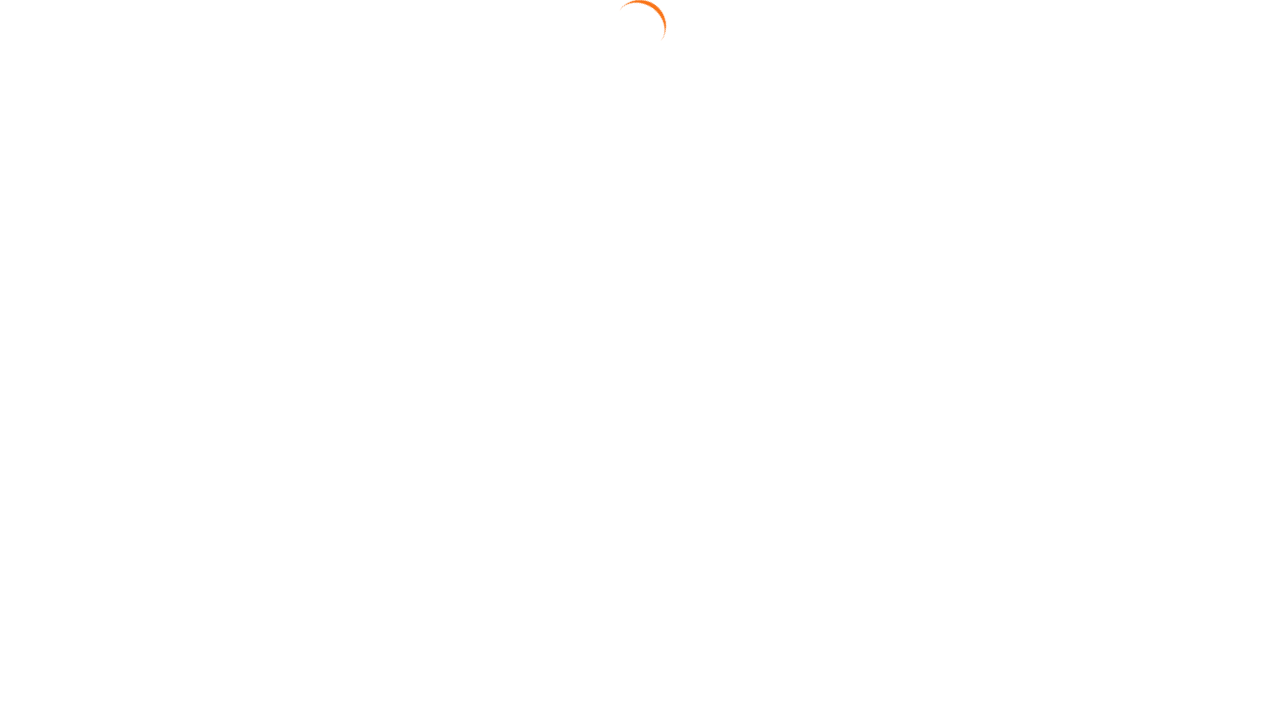

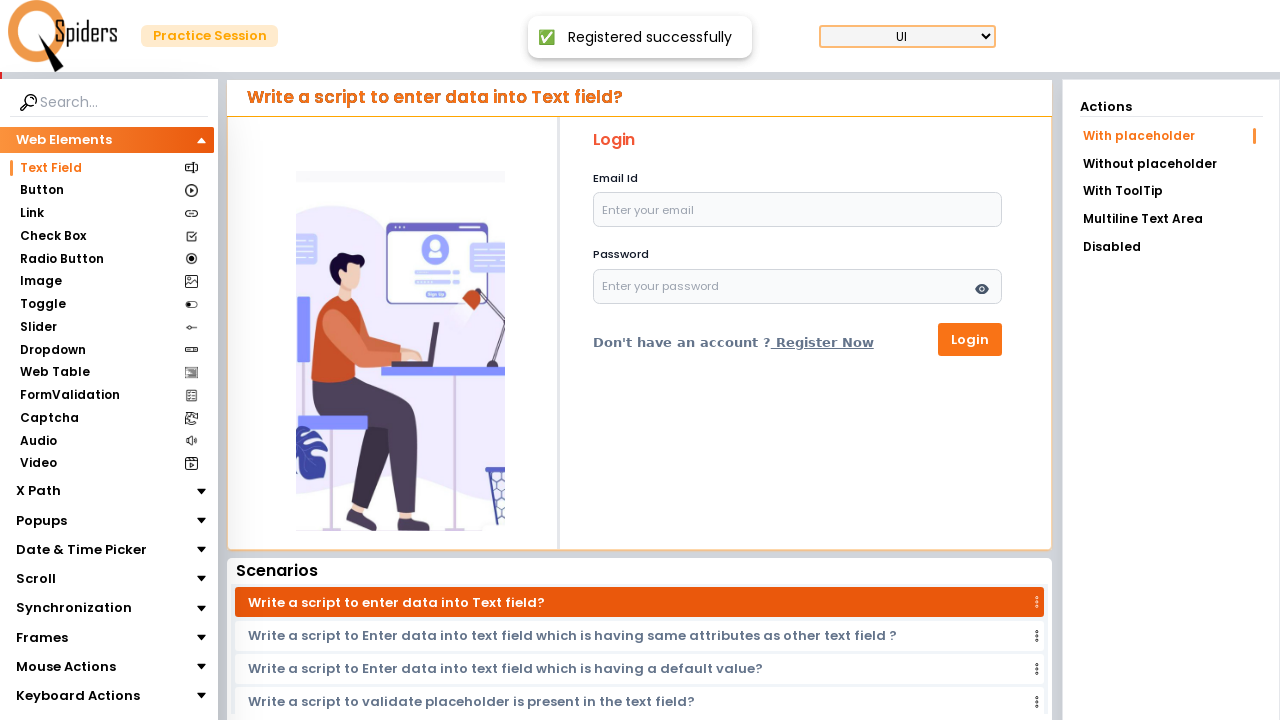